Tests hover functionality by hovering over an avatar image and verifying that the hidden caption/user information becomes visible.

Starting URL: http://the-internet.herokuapp.com/hovers

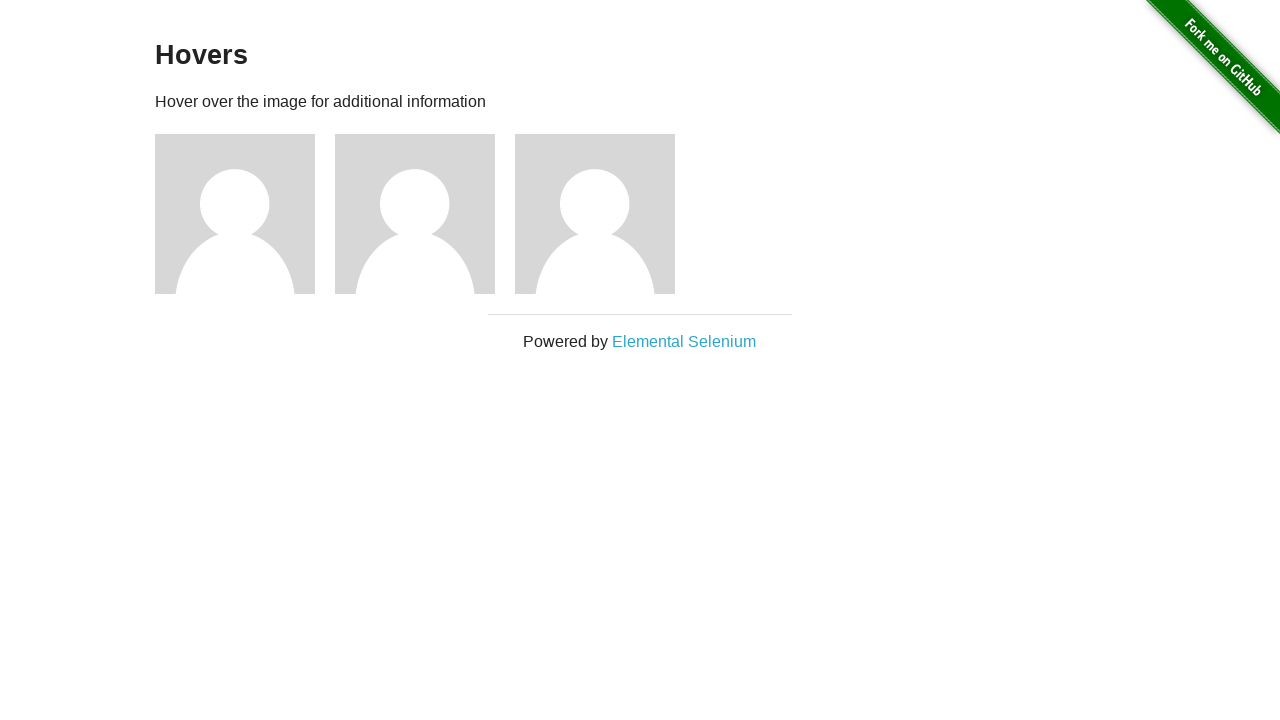

Navigated to hovers page
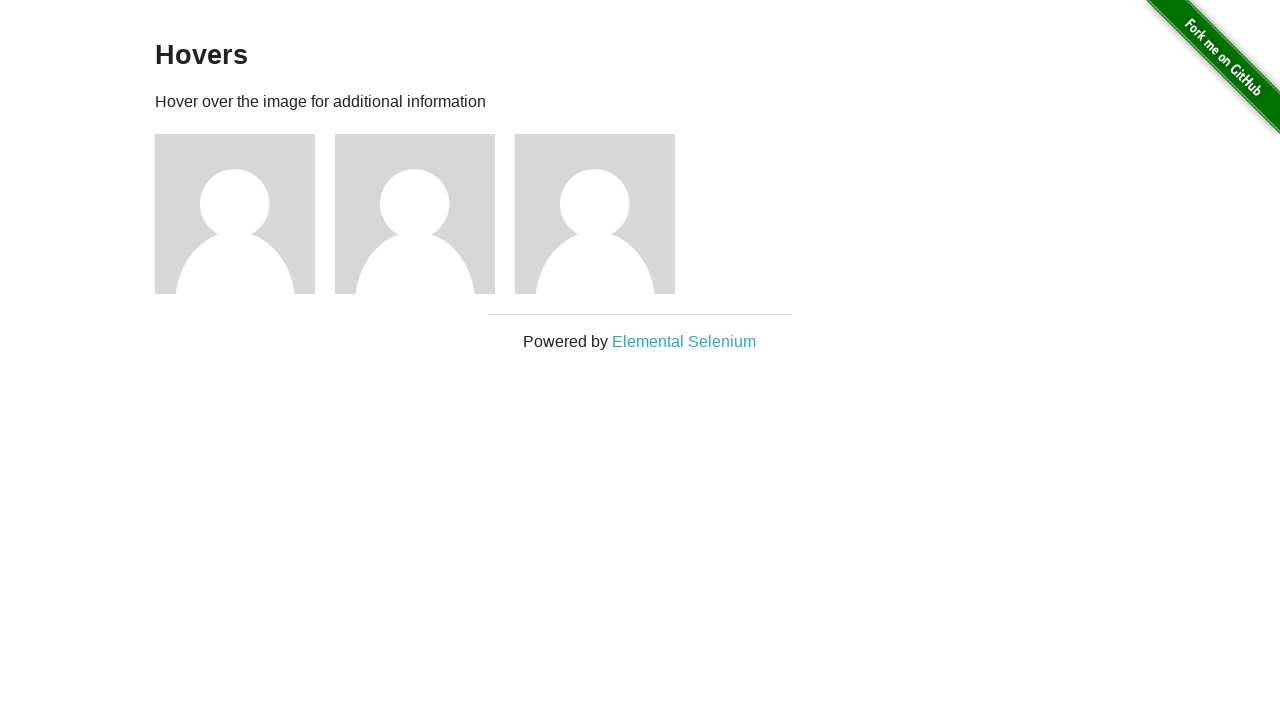

Located first avatar figure element
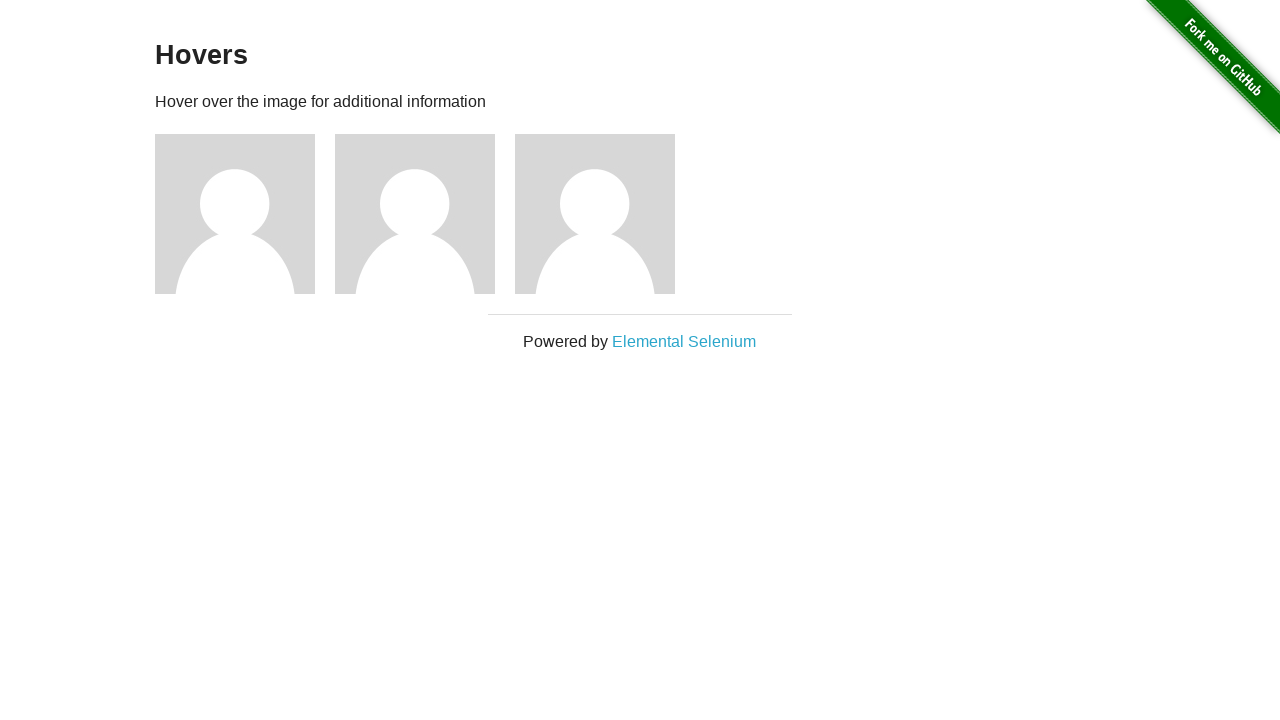

Hovered over avatar image at (245, 214) on .figure >> nth=0
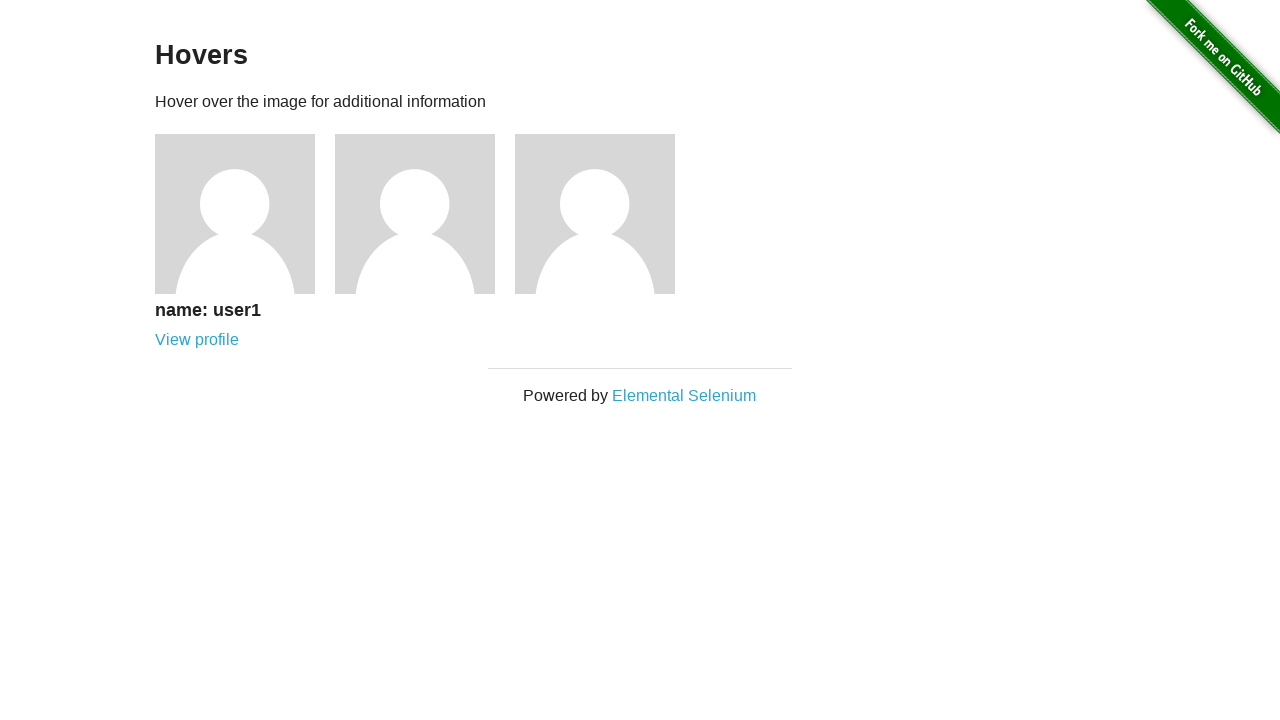

Located avatar caption element
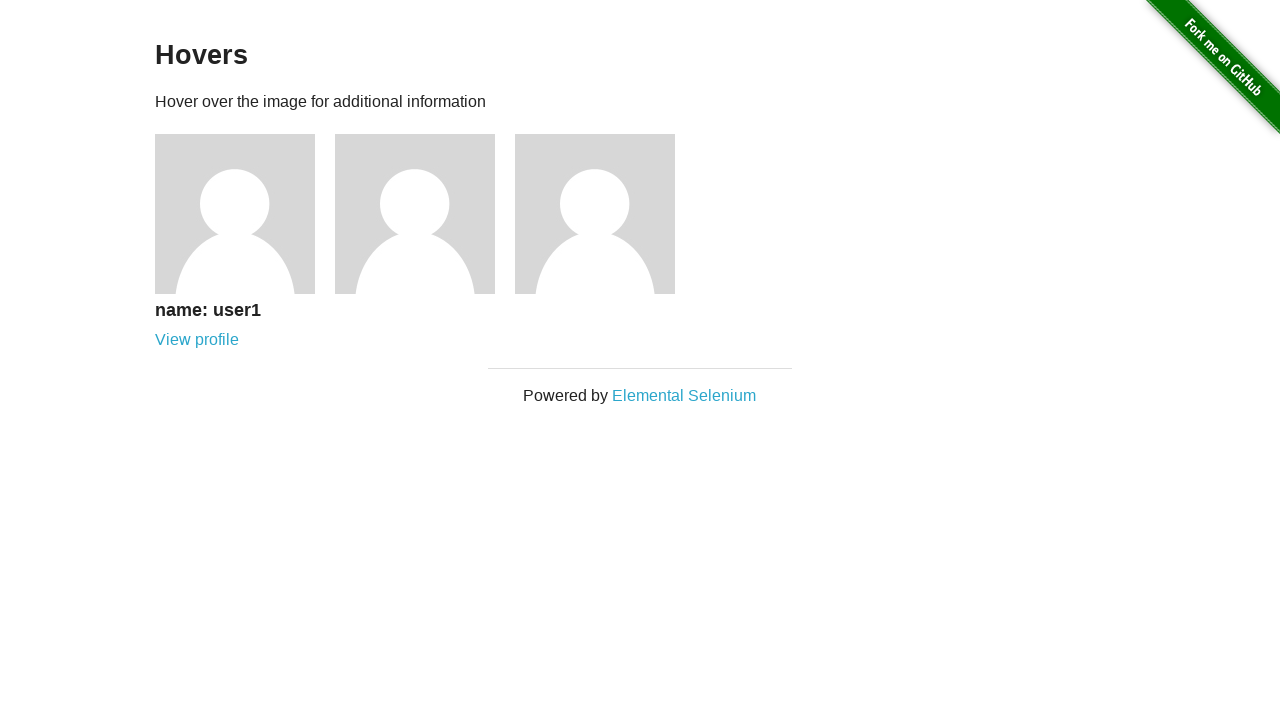

Verified that caption is visible after hovering
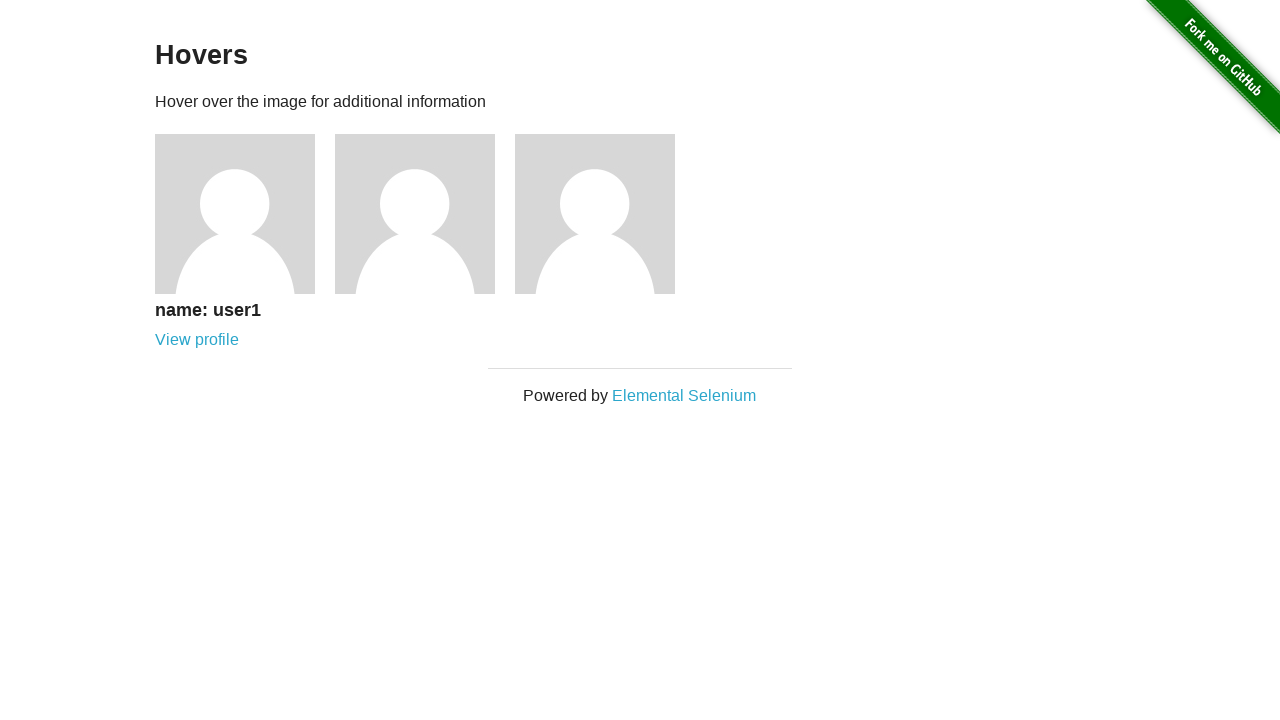

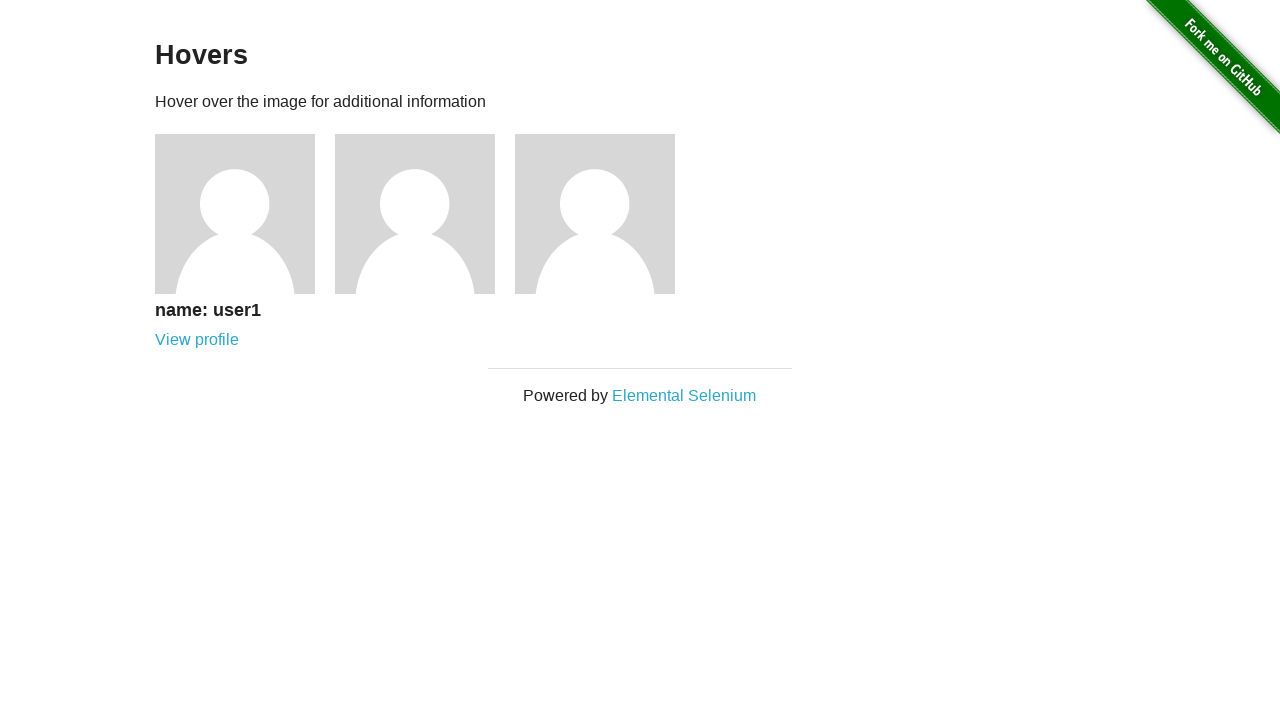